Navigates to the KSRTC (Karnataka State Road Transport Corporation) website and maximizes the browser window

Starting URL: https://ksrtc.in

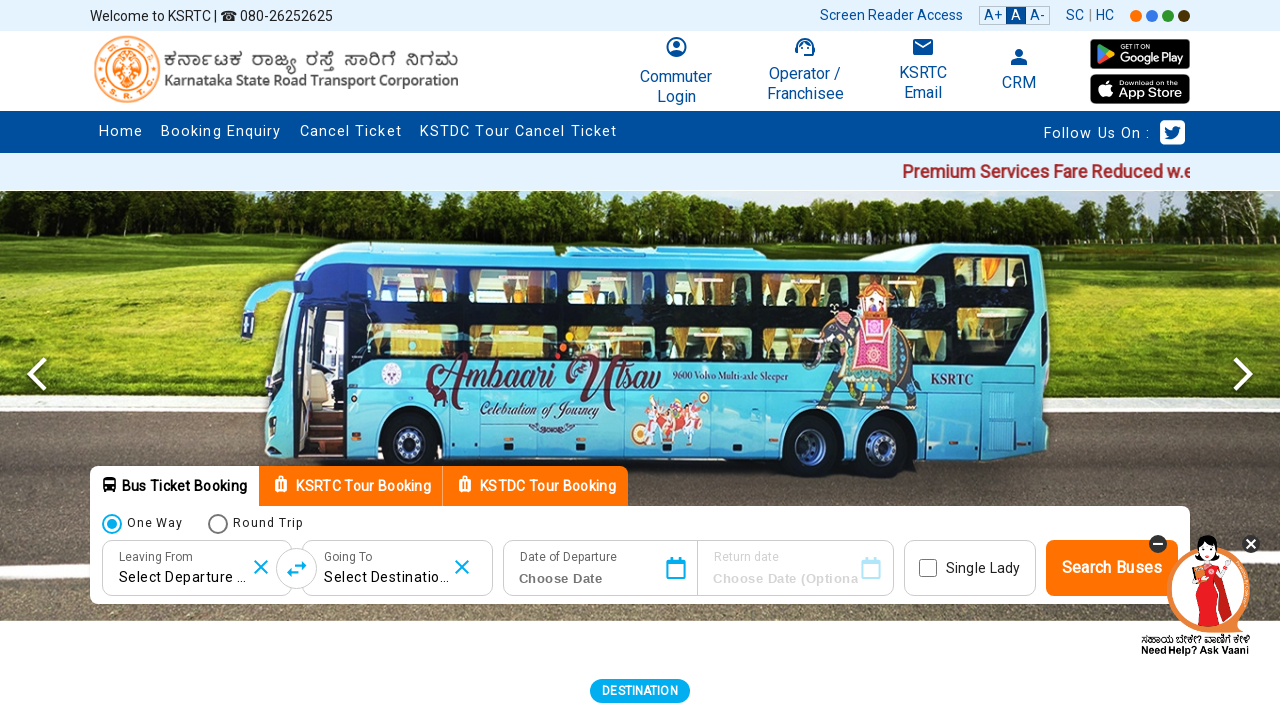

Waited for page to reach domcontentloaded state on KSRTC website
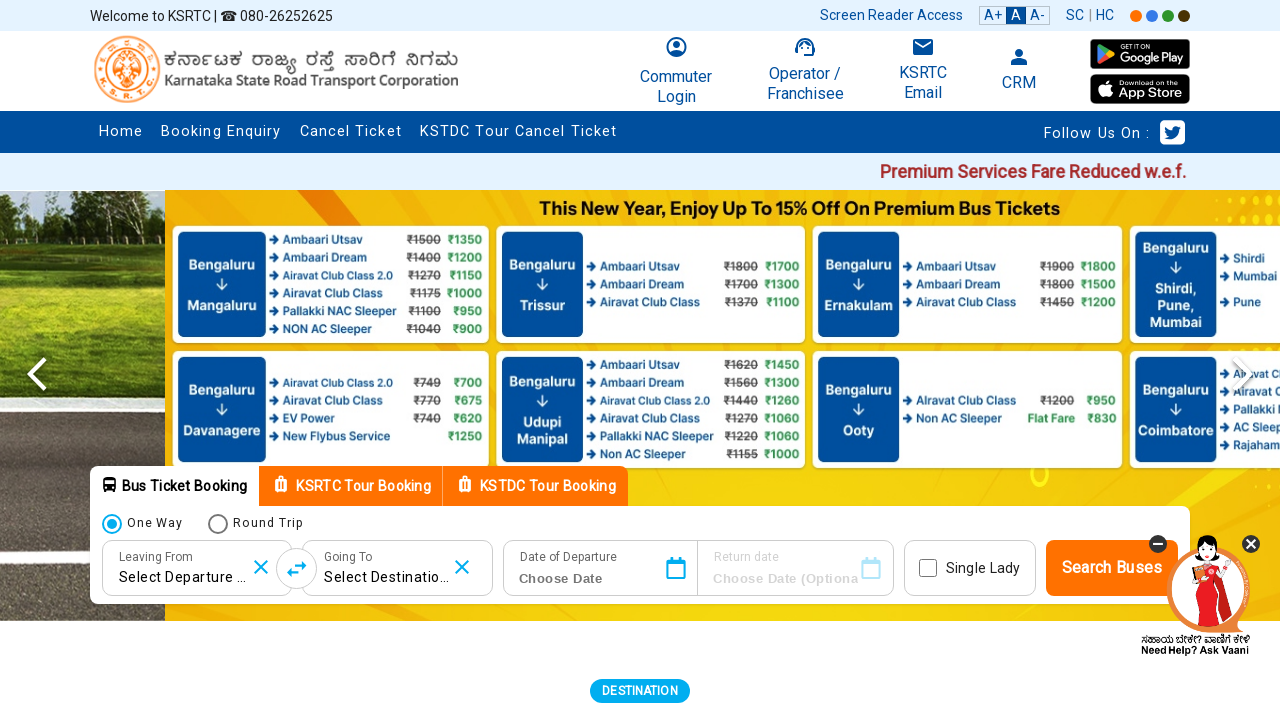

Maximized browser window to 1920x1080
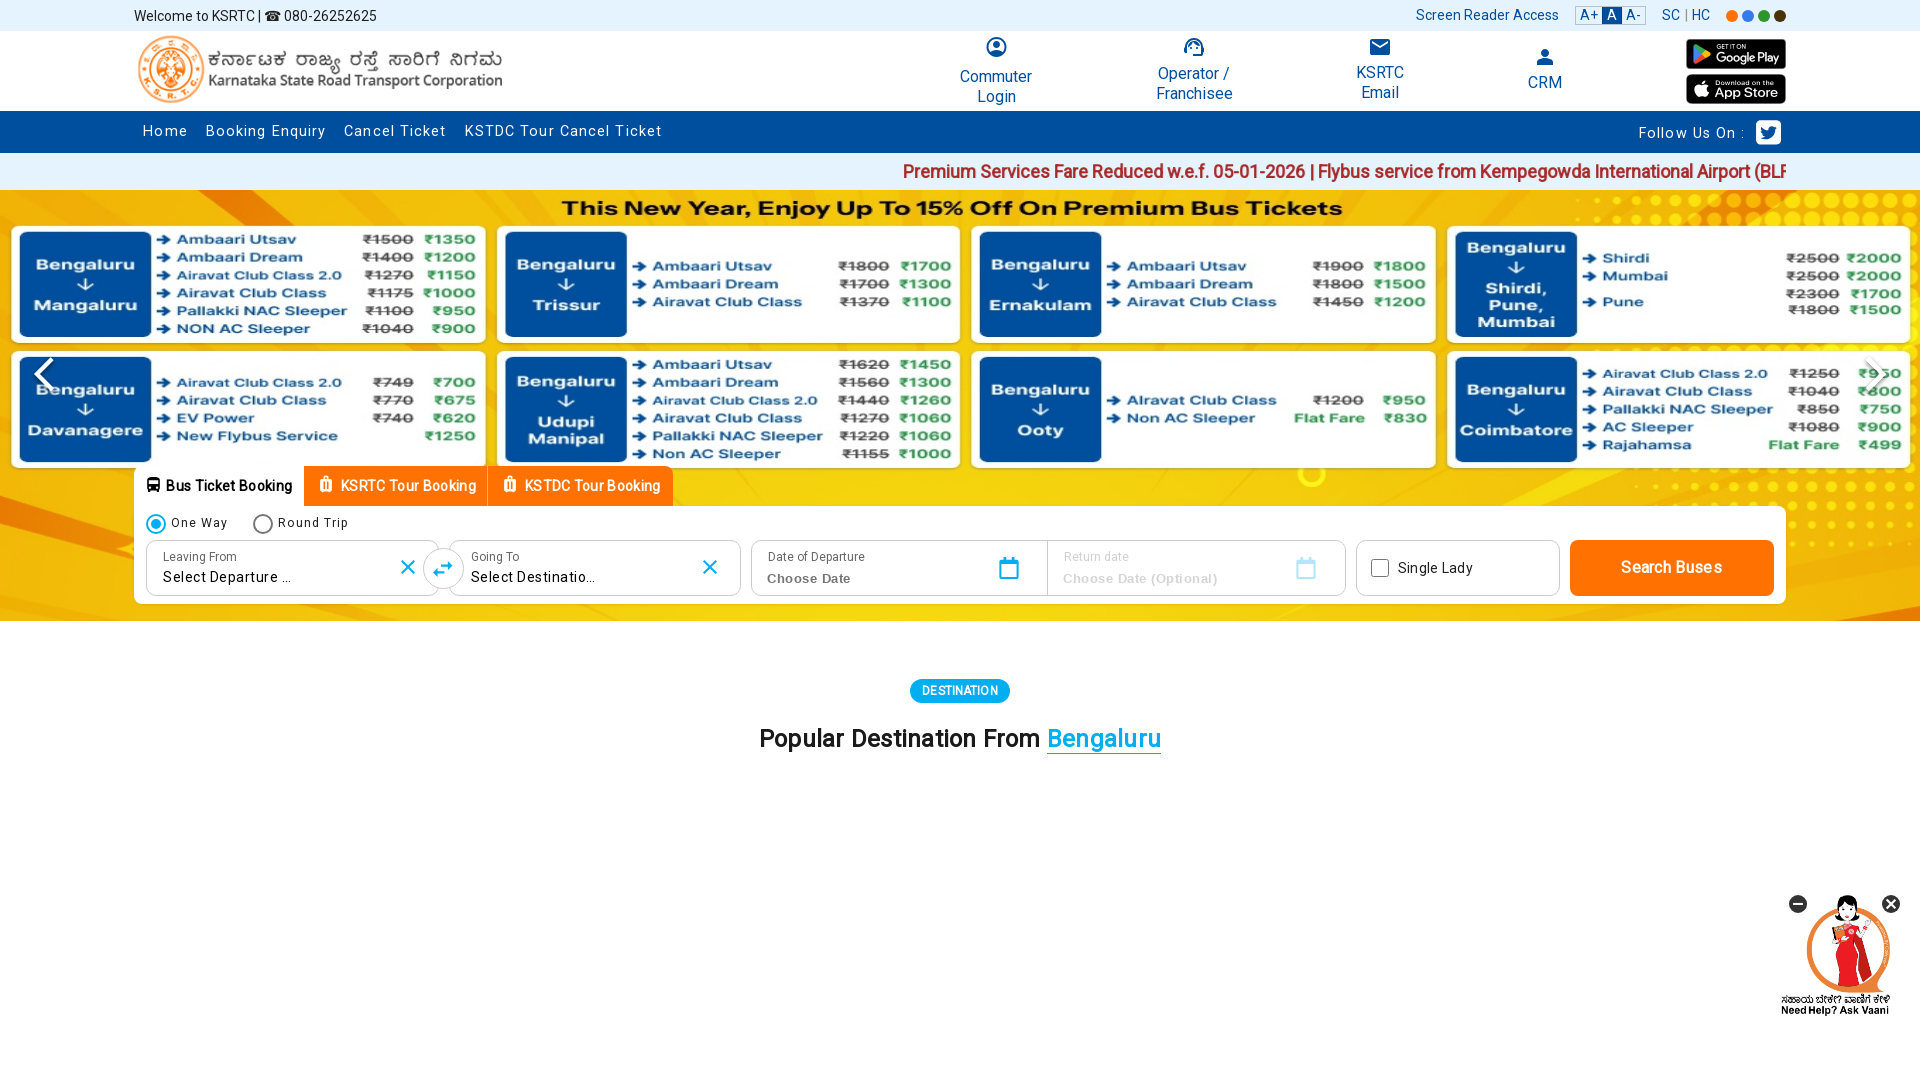

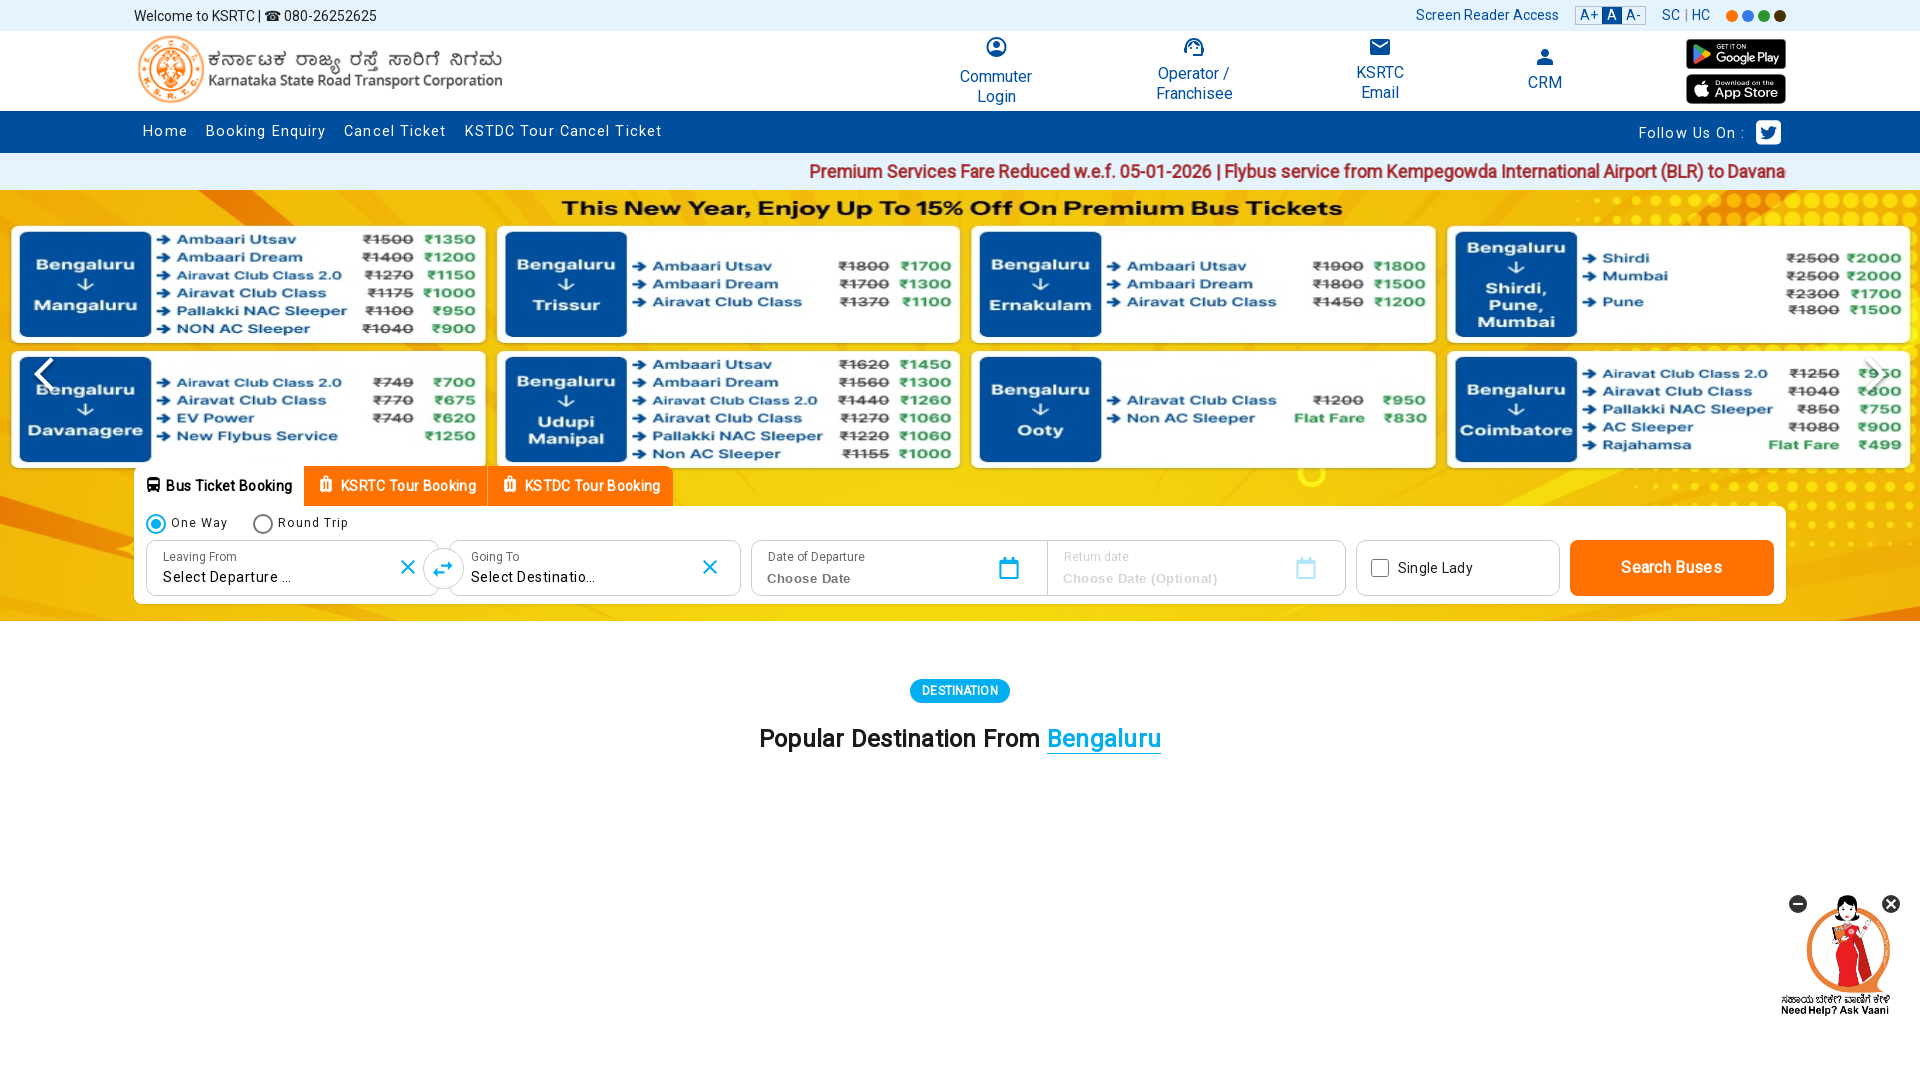